Tests triangle classification by entering sides 5, 5, 5 and verifying the result is an equilateral triangle (Равносторонний треугольник)

Starting URL: https://do.tusur.ru/qa-test2/

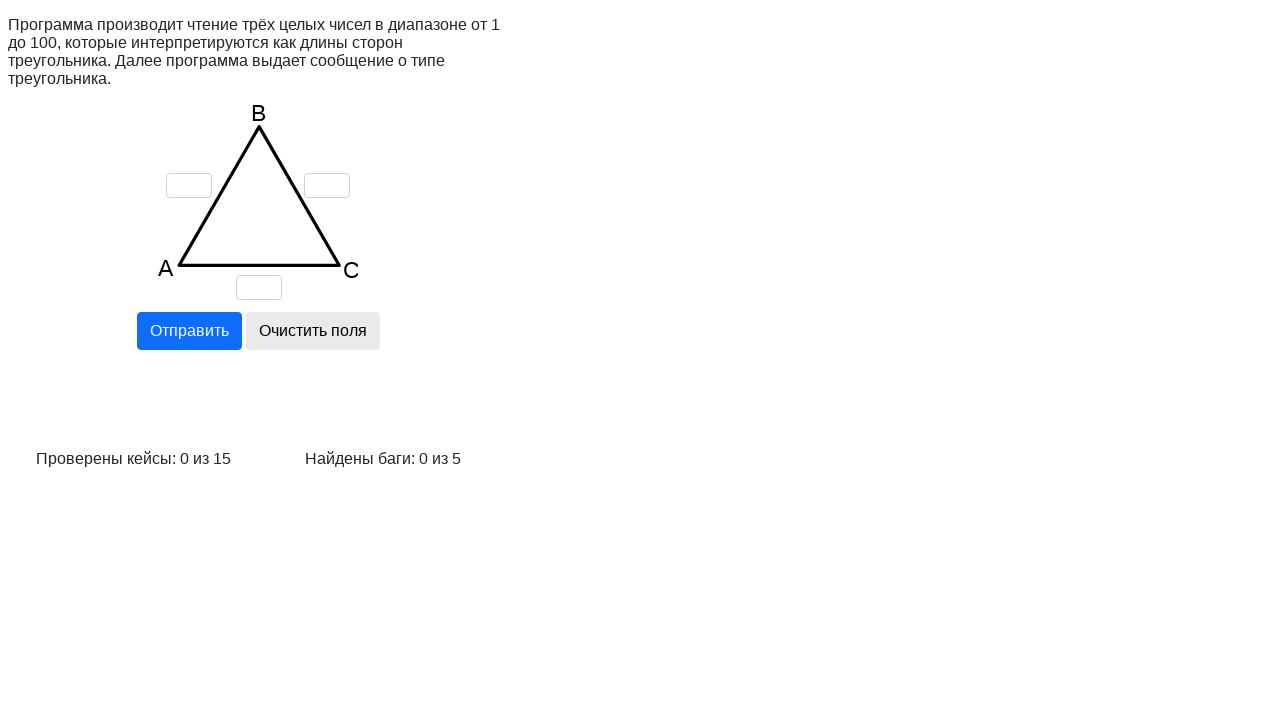

Cleared input field 'a' on input[name='a']
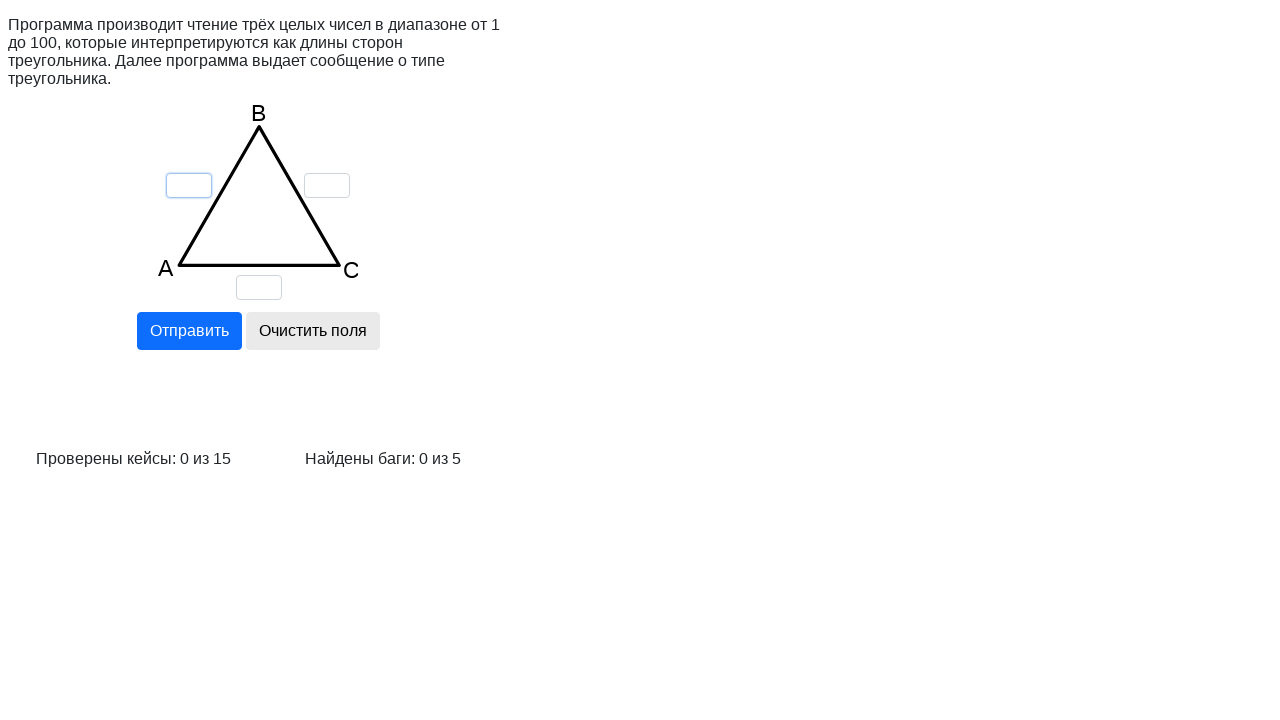

Cleared input field 'b' on input[name='b']
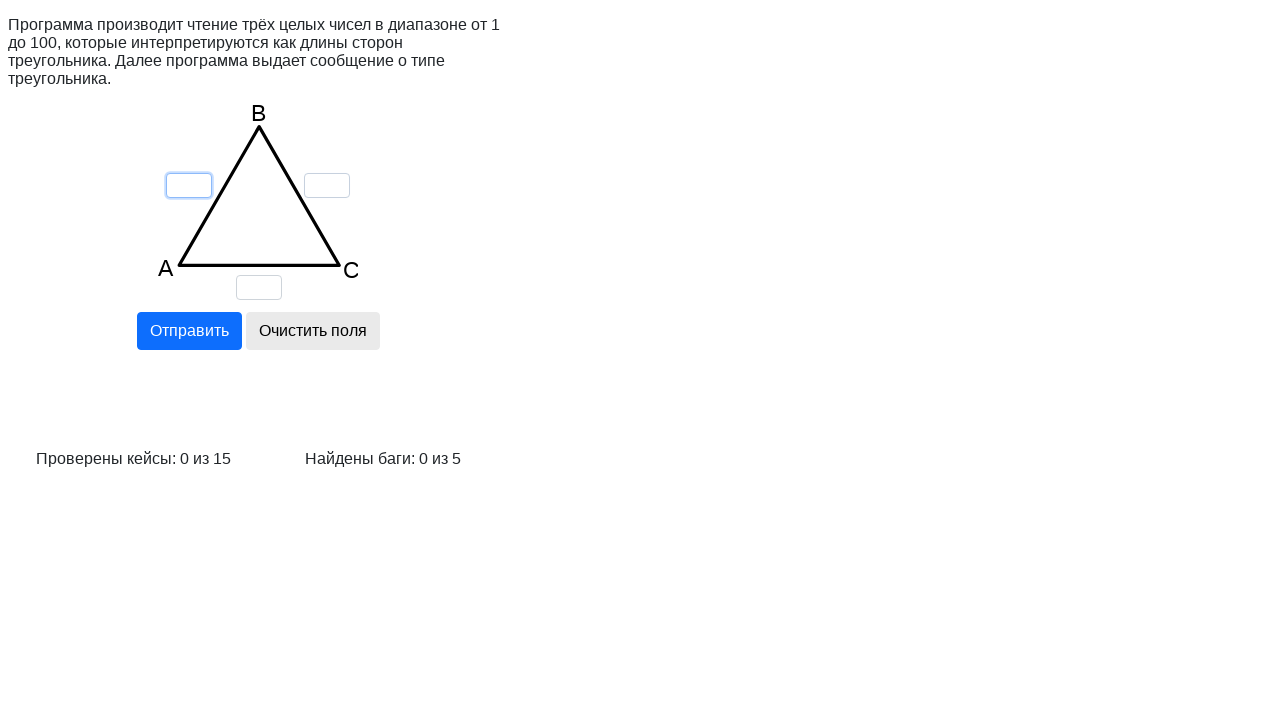

Cleared input field 'c' on input[name='c']
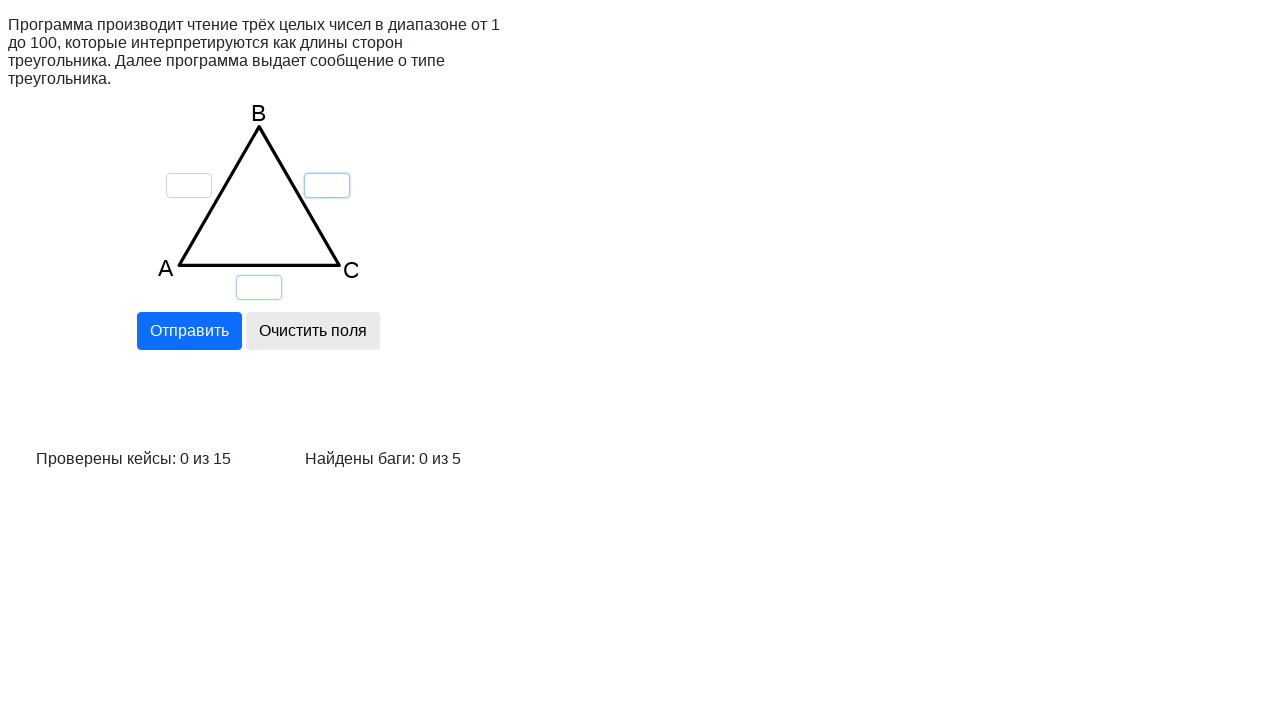

Entered side 'a' value: 5 on input[name='a']
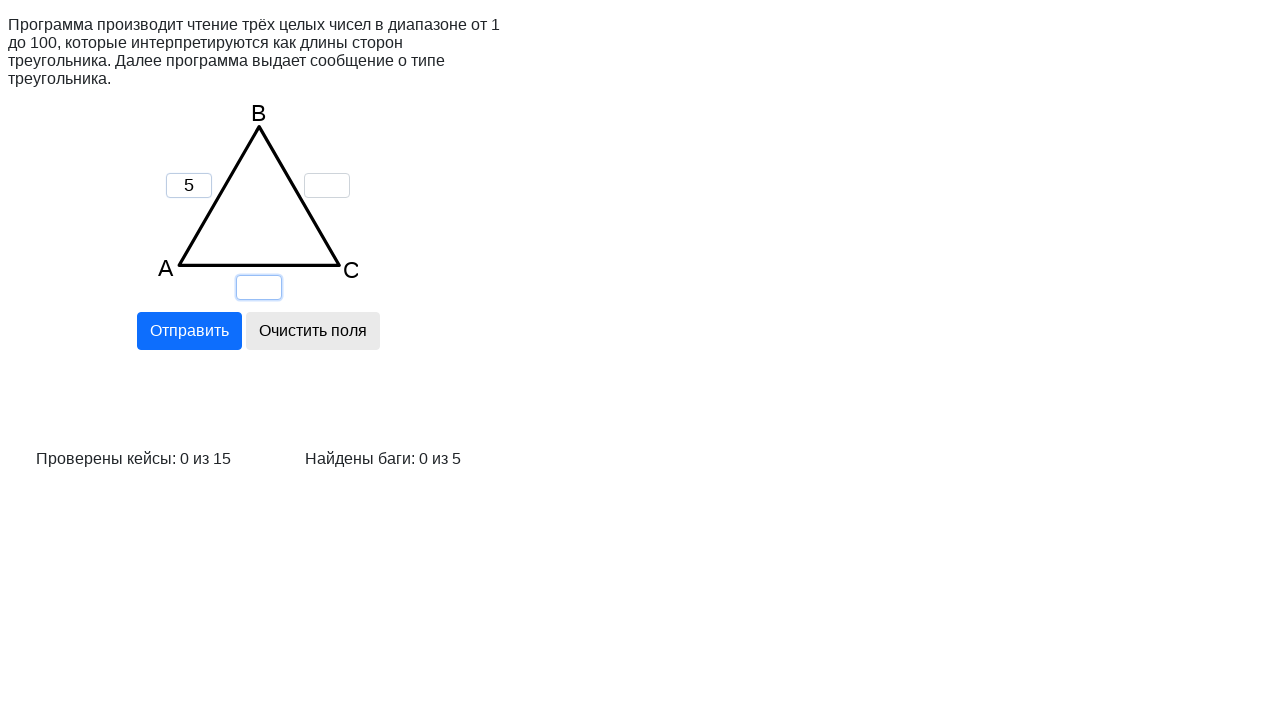

Entered side 'b' value: 5 on input[name='b']
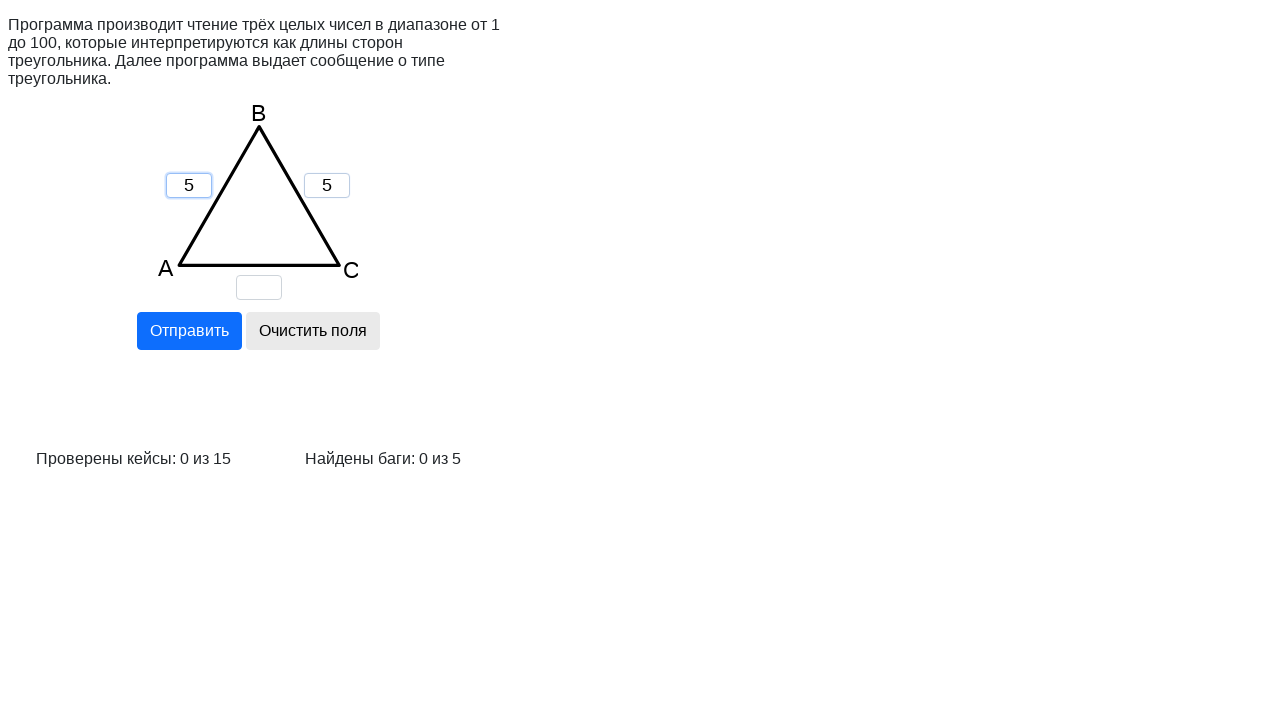

Entered side 'c' value: 5 on input[name='c']
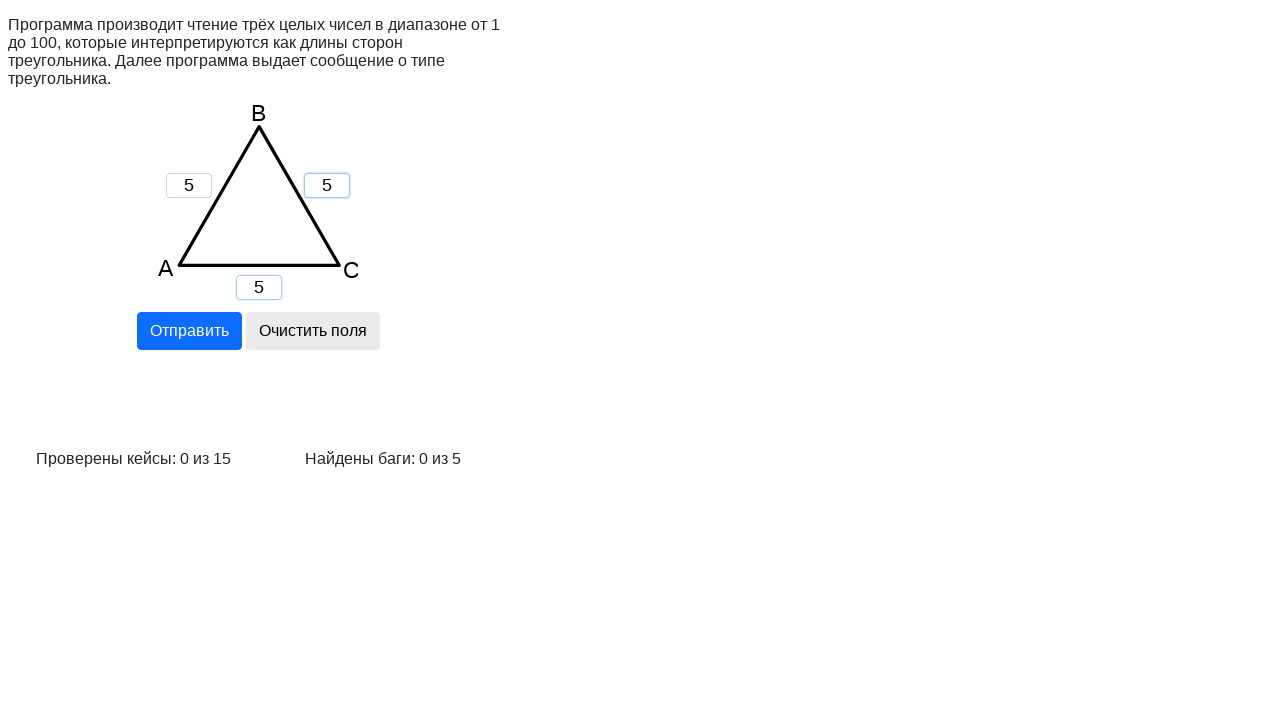

Clicked calculate button to classify triangle at (189, 331) on input[name='calc']
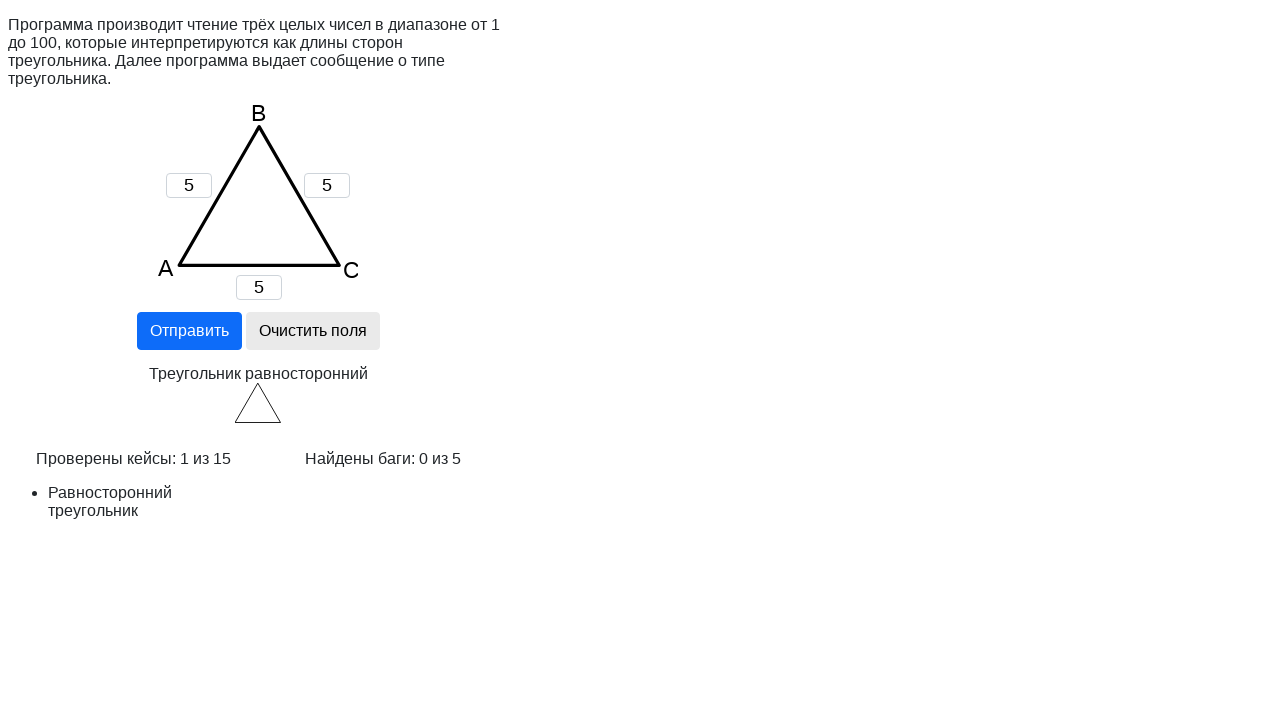

Verified result shows 'Равносторонний треугольник' (equilateral triangle)
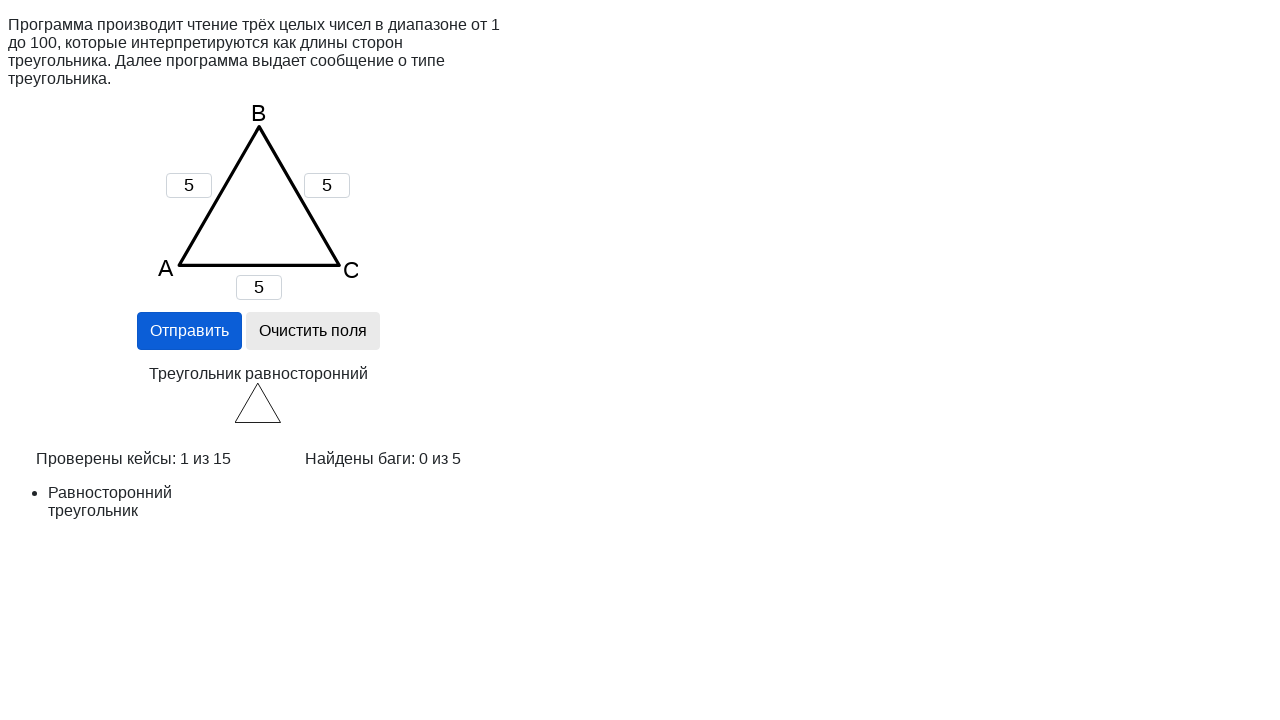

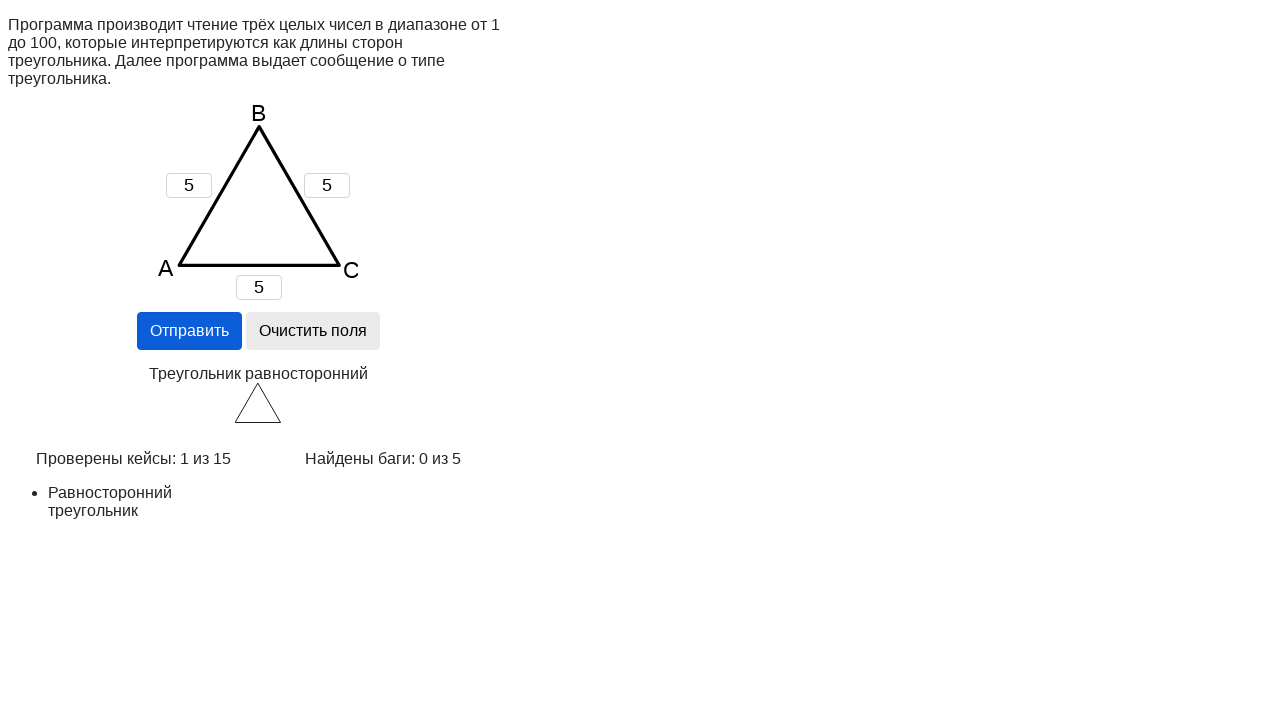